Tests password length validation by entering a password that is too short and verifying the error messages

Starting URL: https://alada.vn/tai-khoan/dang-ky.html

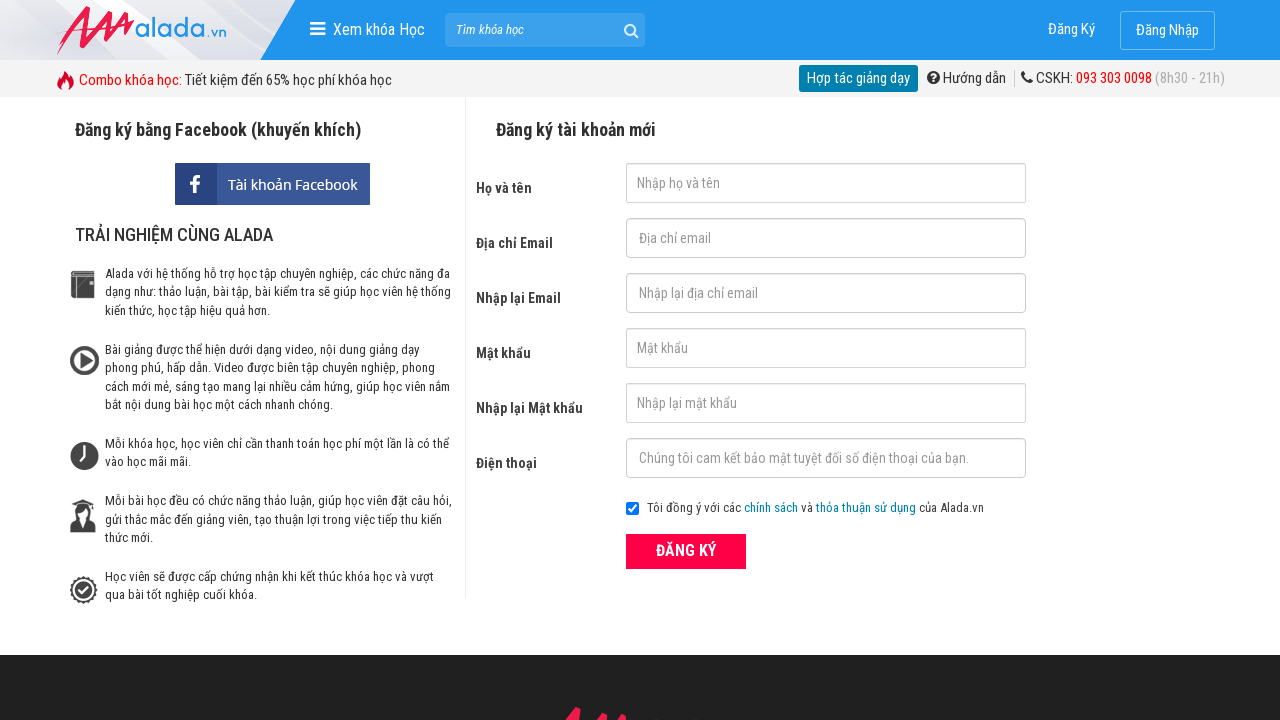

Filled first name field with 'Jonh Wick' on #txtFirstname
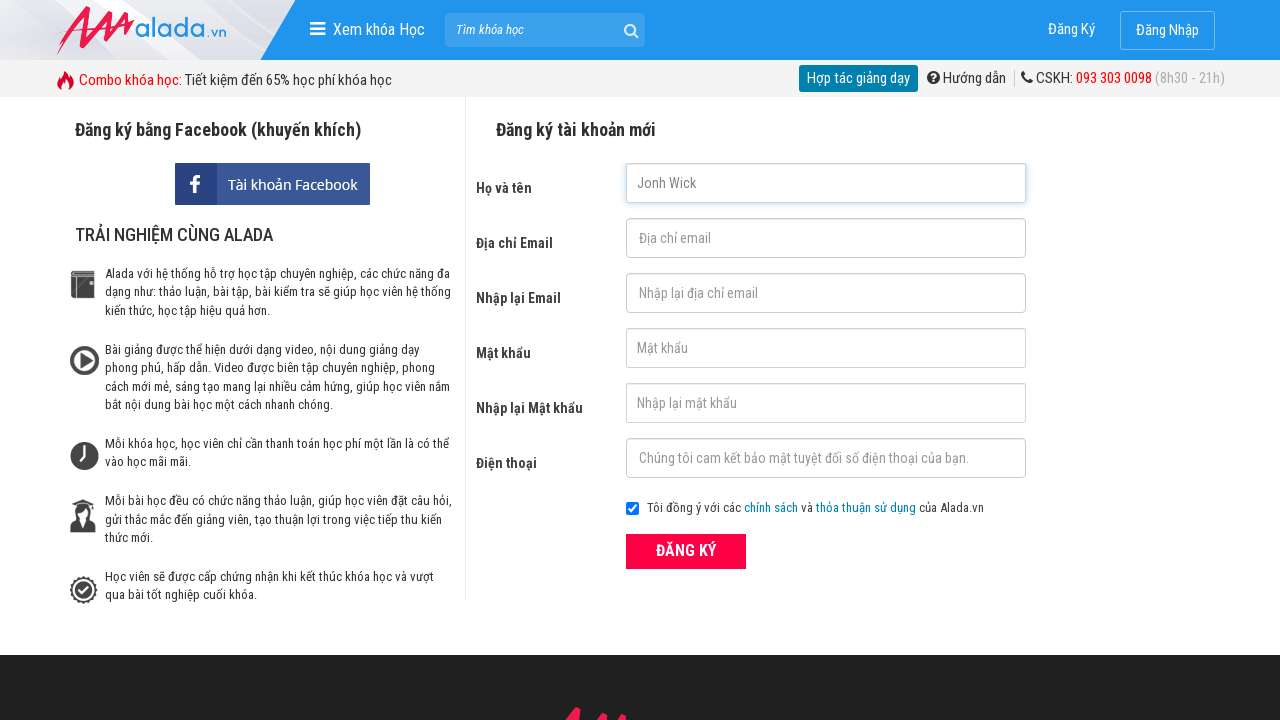

Filled email field with 'johnwick@gmail.net' on #txtEmail
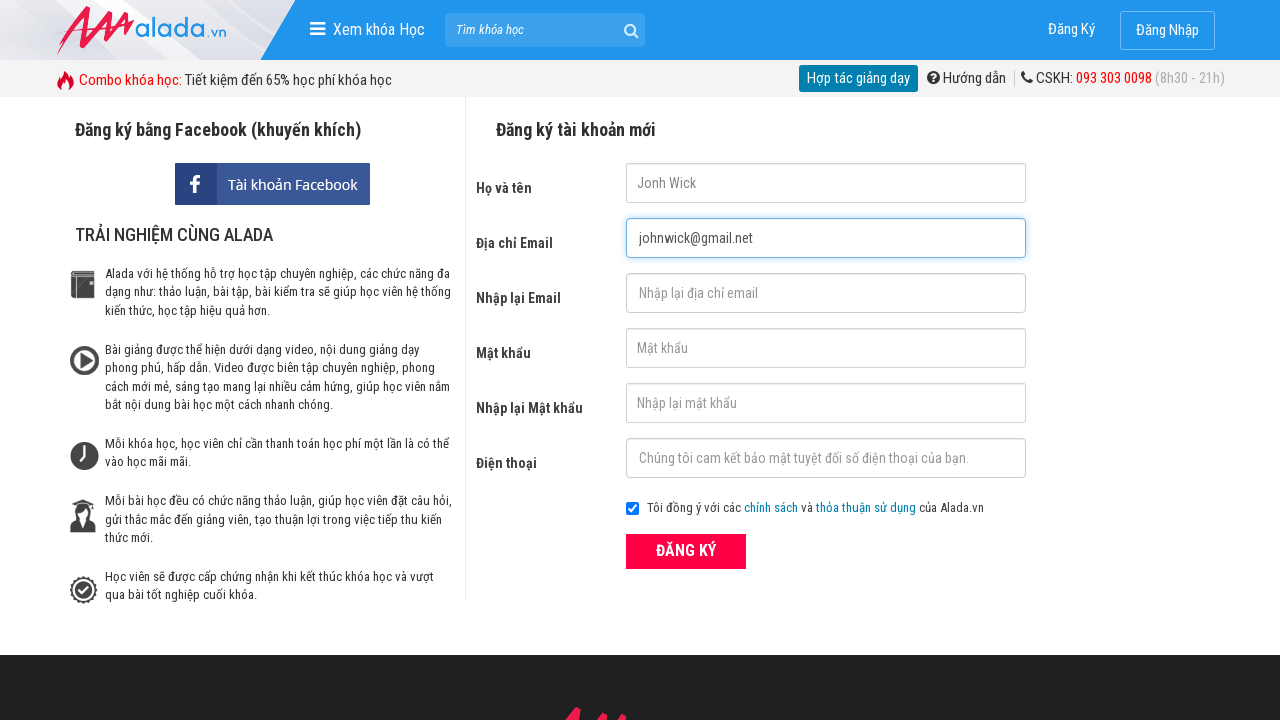

Filled confirm email field with 'johnwick@gmail.net' on #txtCEmail
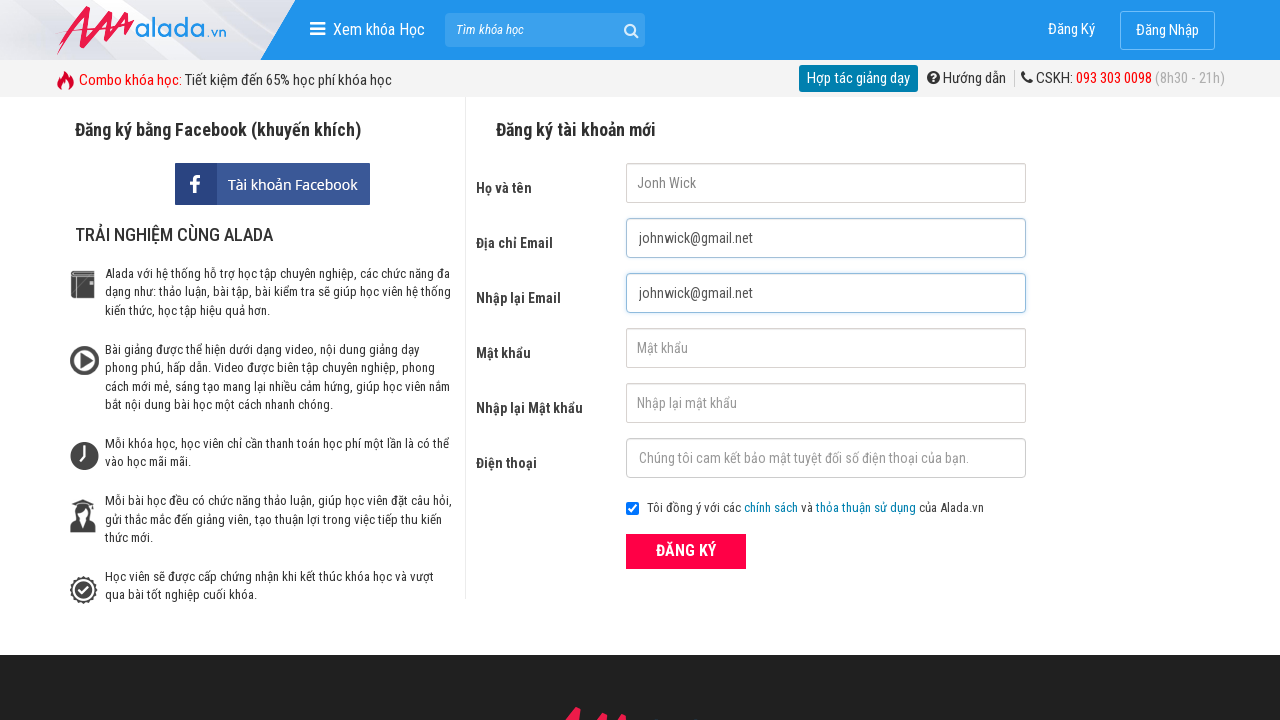

Filled password field with short password '123' on #txtPassword
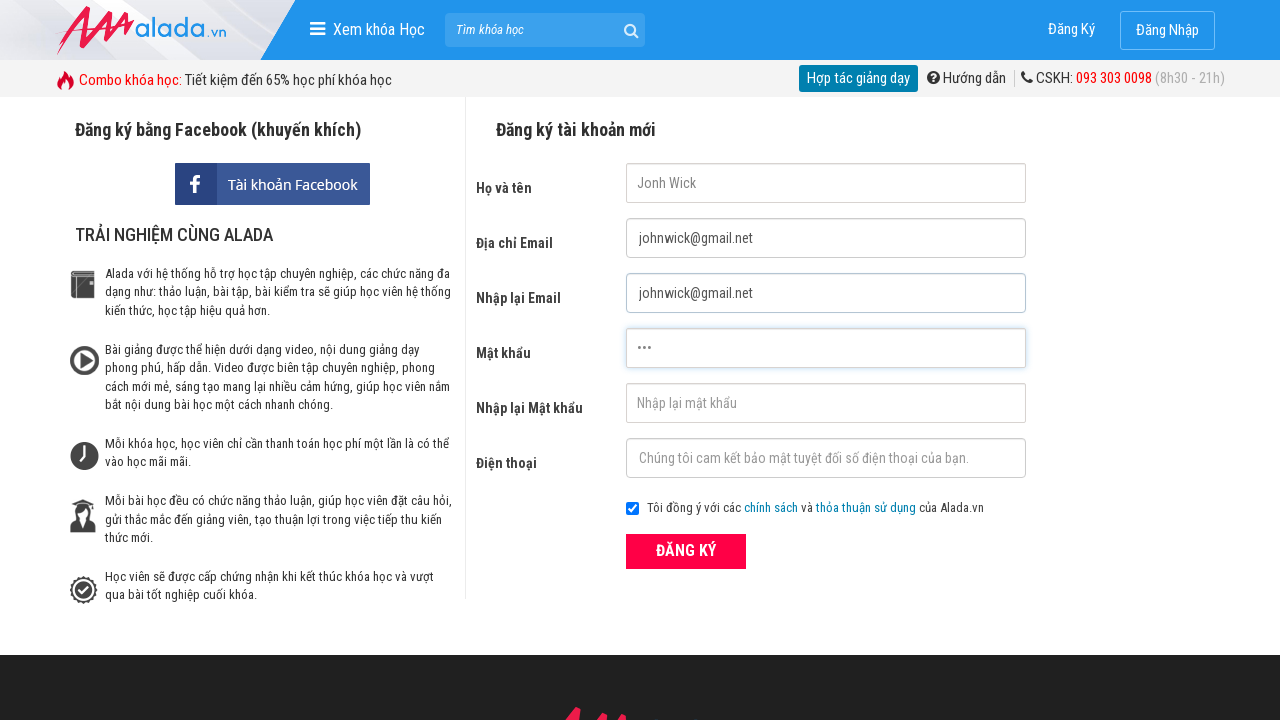

Filled confirm password field with short password '123' on #txtCPassword
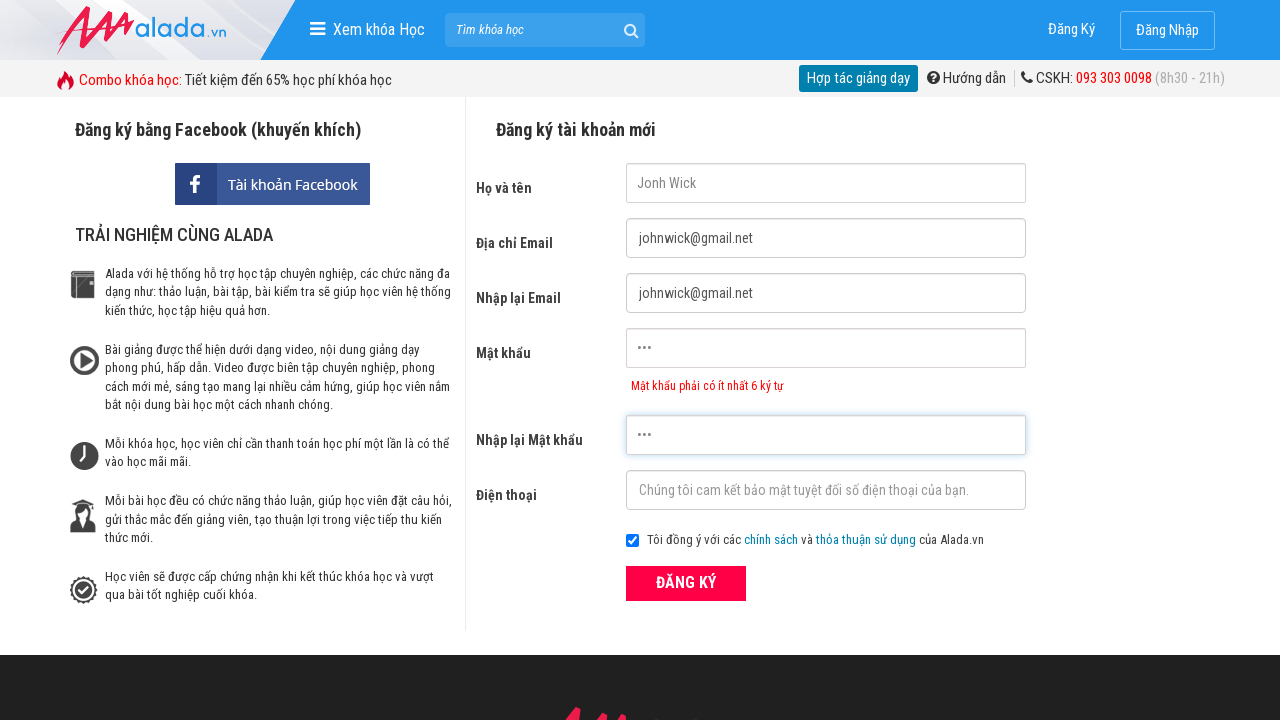

Filled phone number field with '0987654321' on #txtPhone
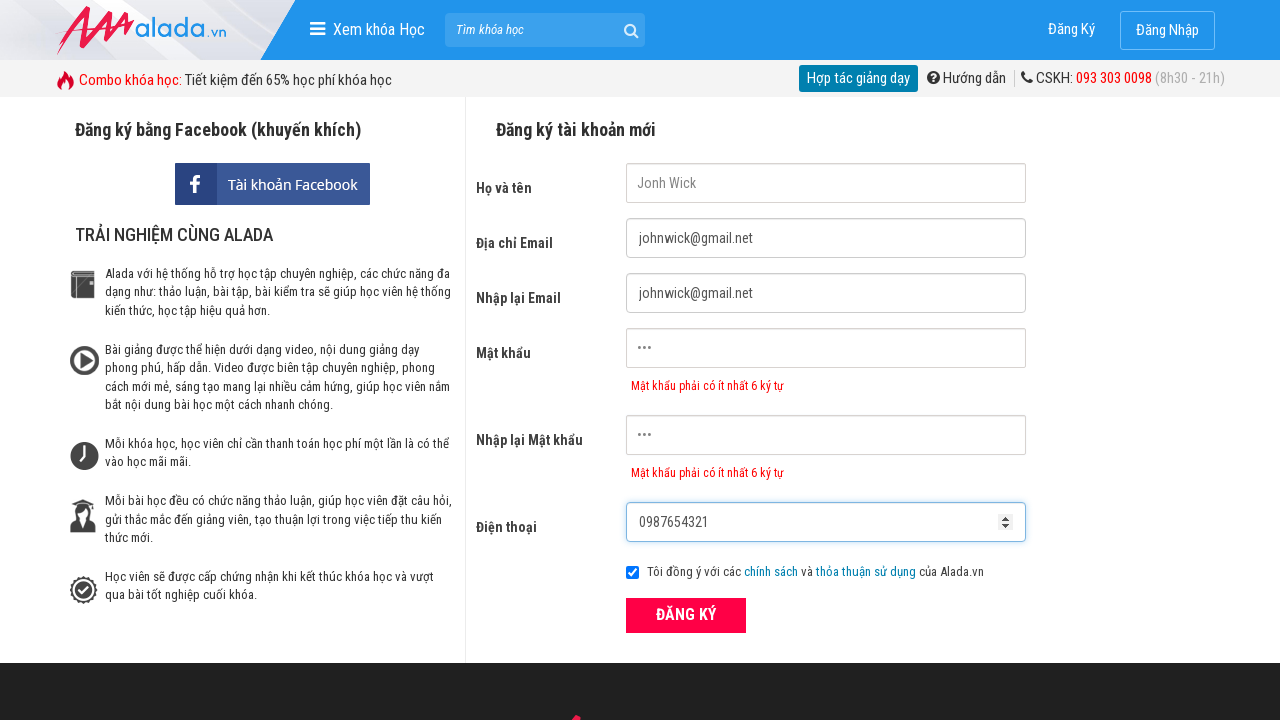

Clicked registration button to submit form at (686, 615) on xpath=//button[@class='btn_pink_sm fs16']
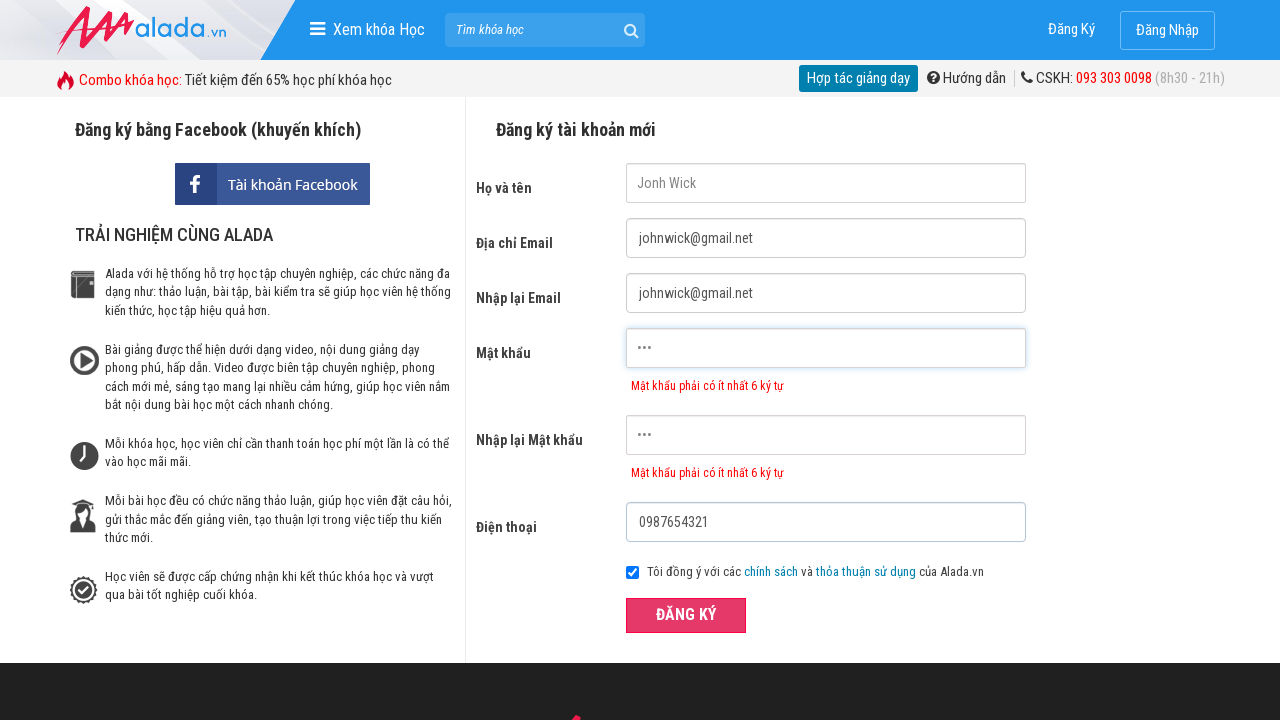

Password error message appeared, validating password length requirement
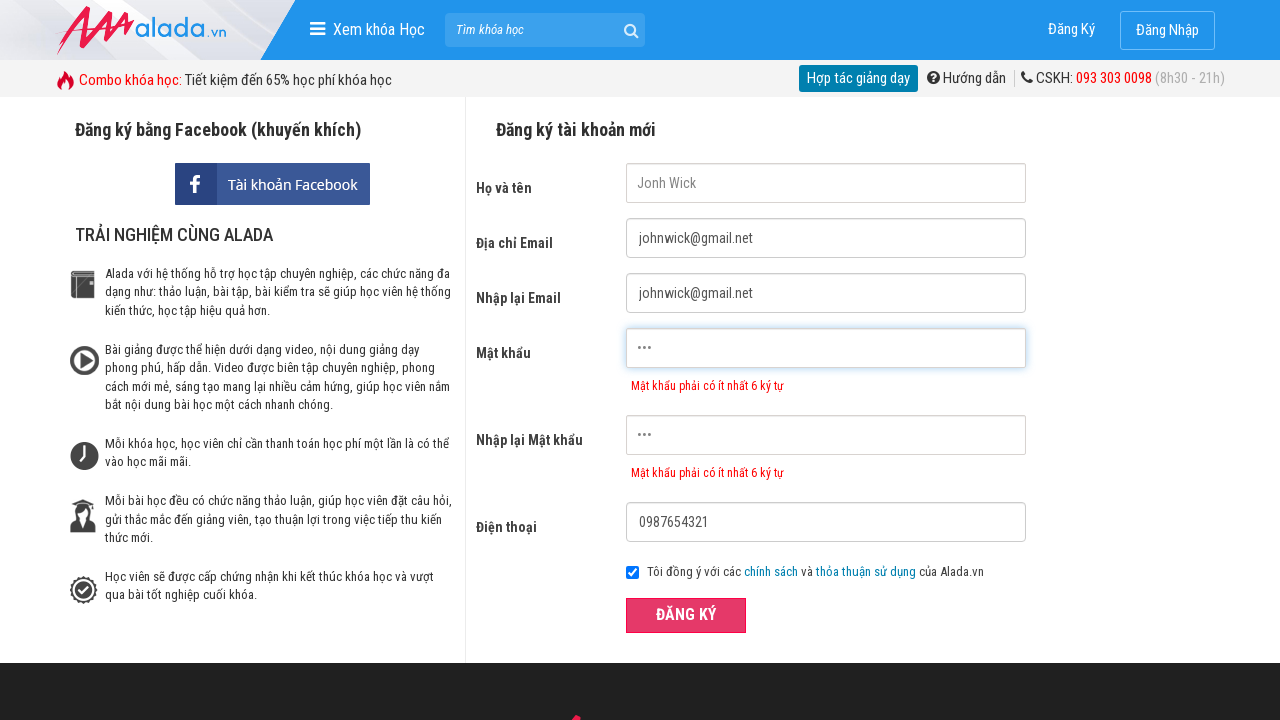

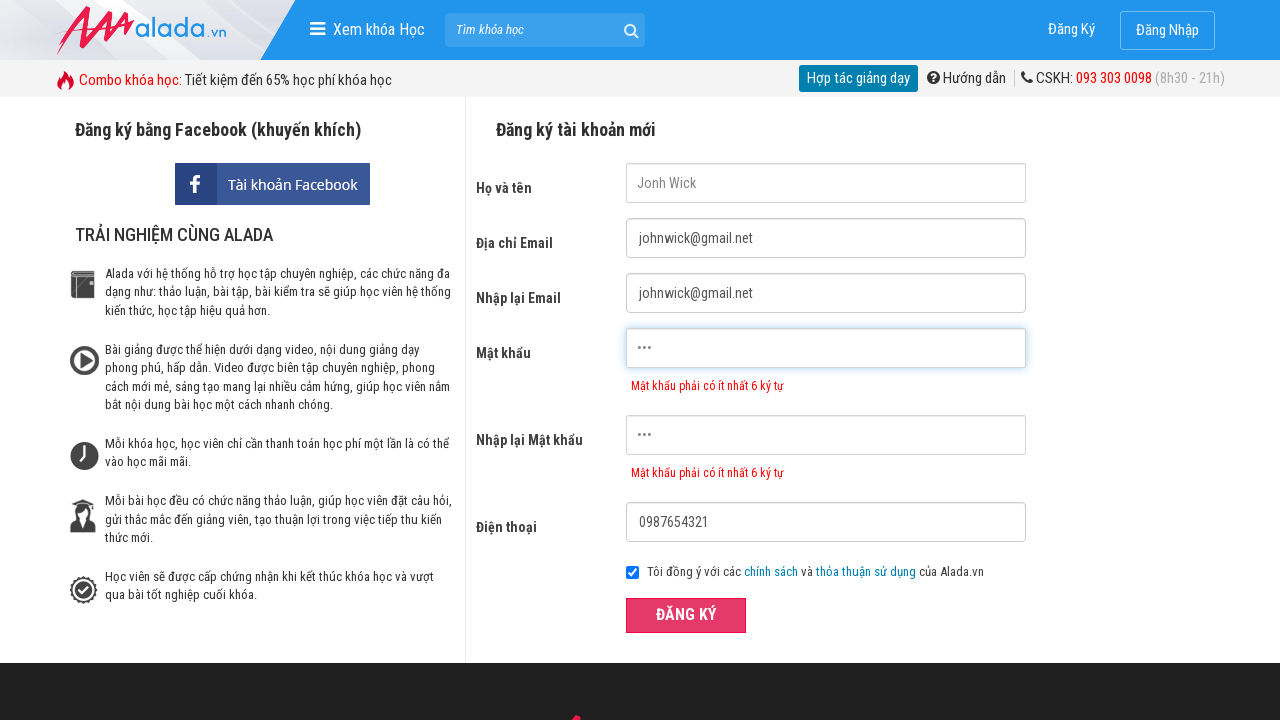